Tests that clicking the Due column header sorts the table data in ascending order by verifying the Due values are ordered from lowest to highest.

Starting URL: http://the-internet.herokuapp.com/tables

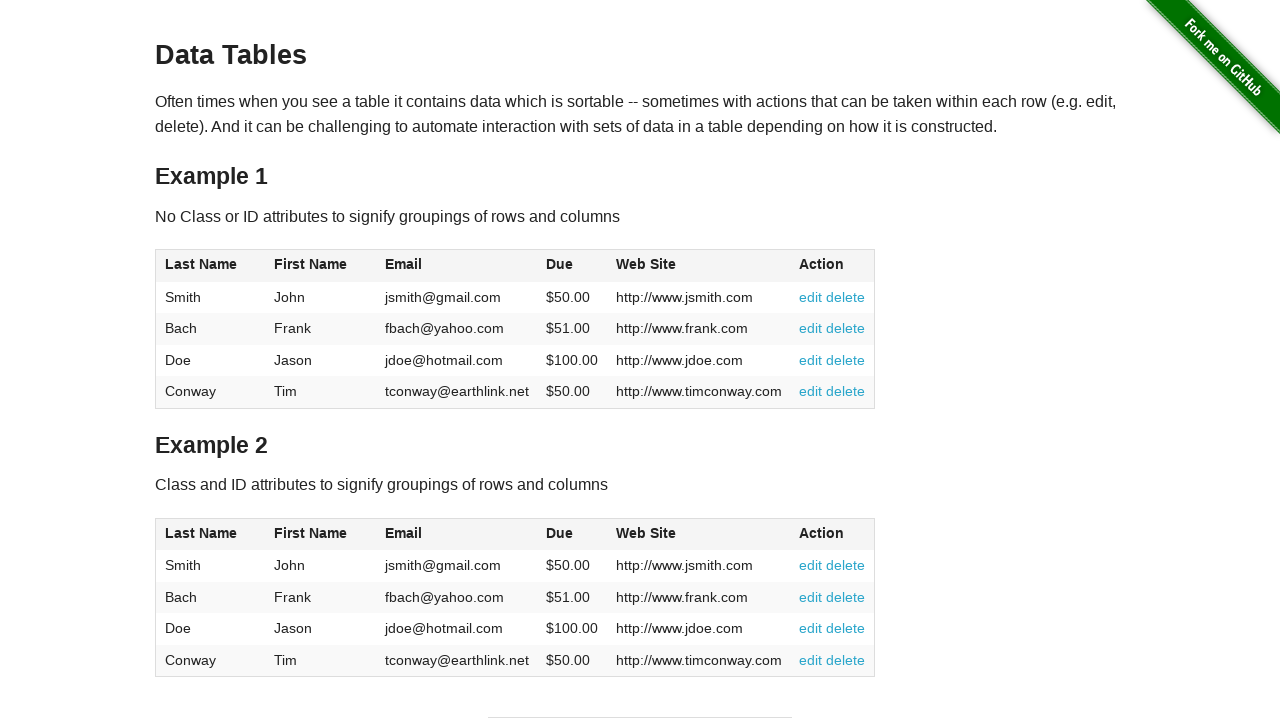

Clicked the Due column header to sort table in ascending order at (572, 266) on #table1 thead tr th:nth-of-type(4)
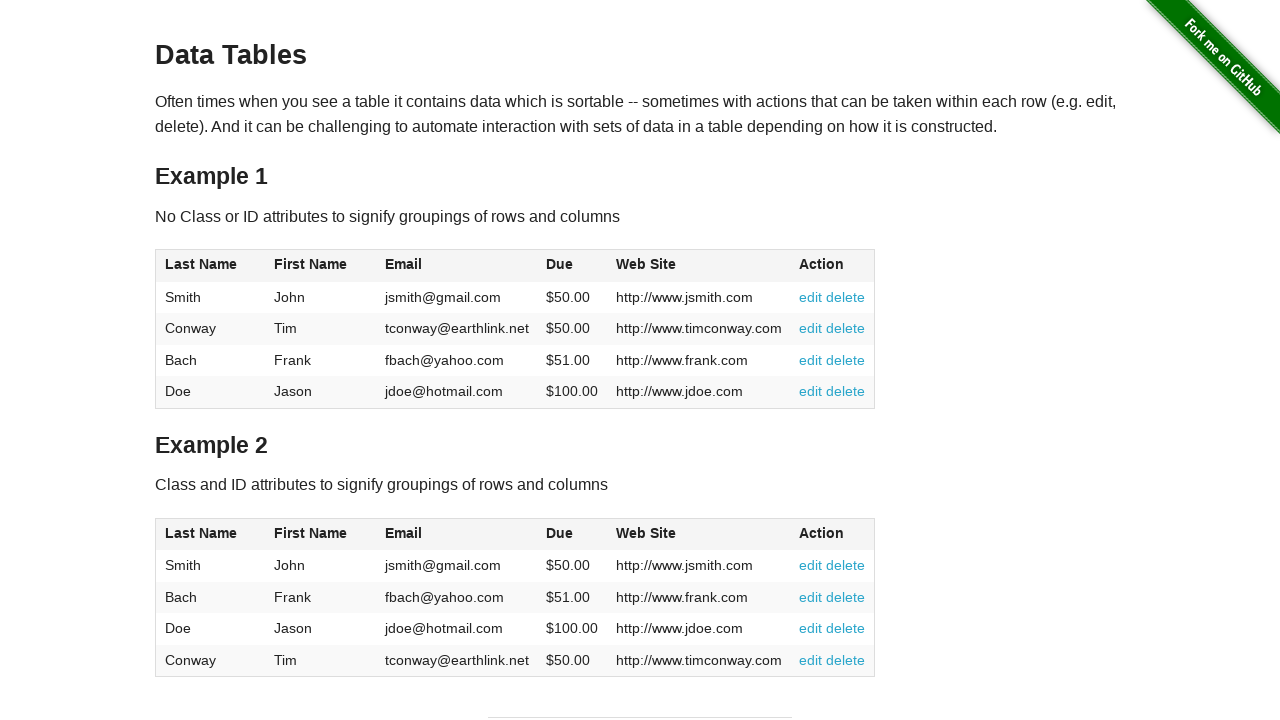

Verified table body loaded with Due column values
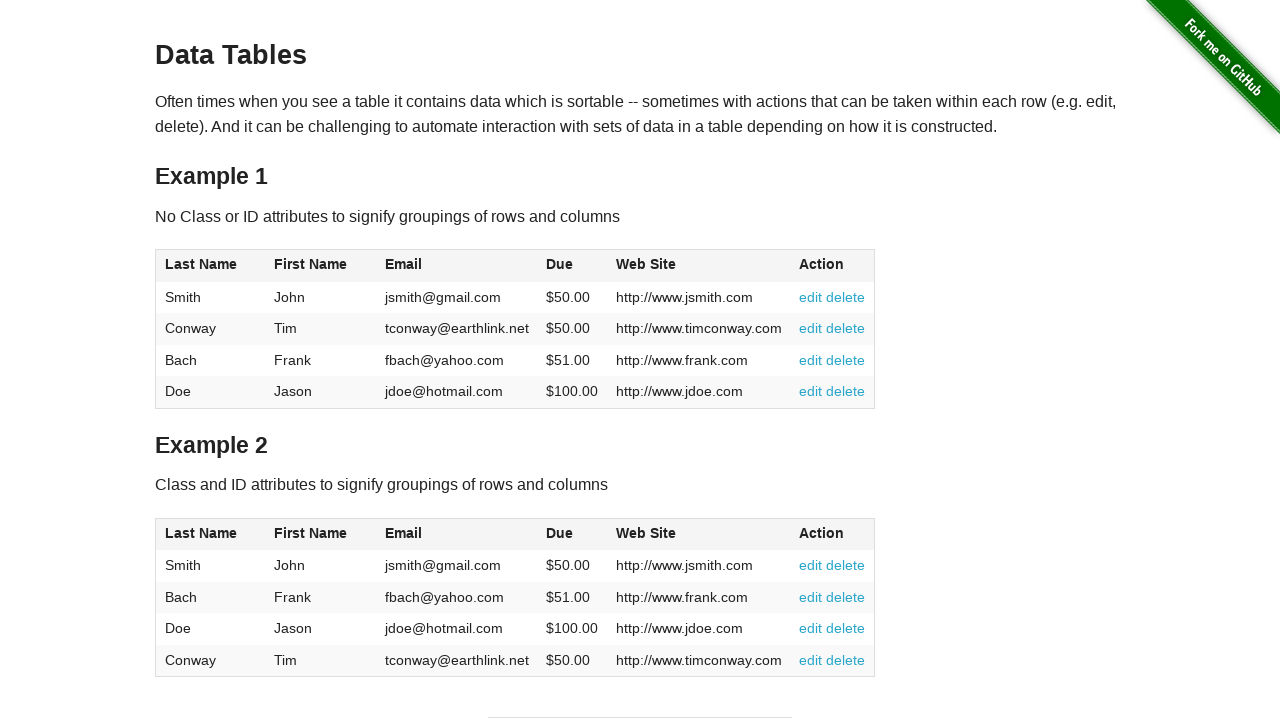

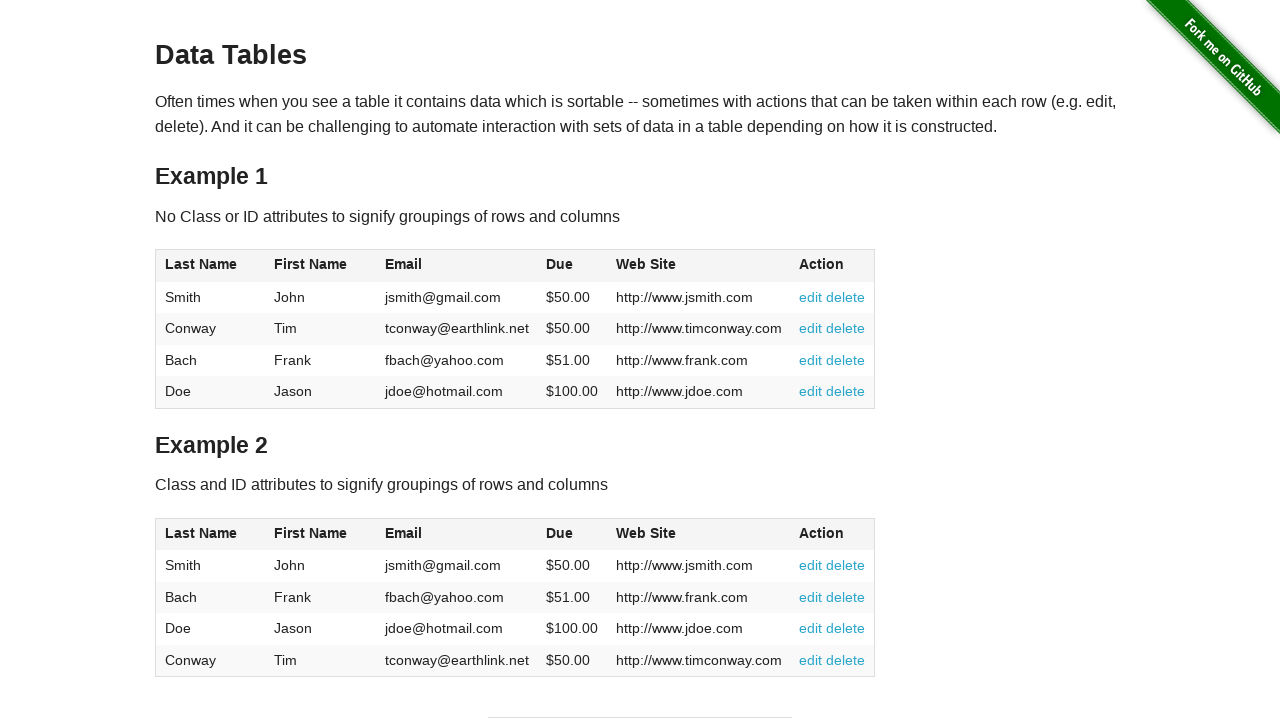